Tests login with empty username and password fields, expecting an error message

Starting URL: https://demo.applitools.com/hackathon.html

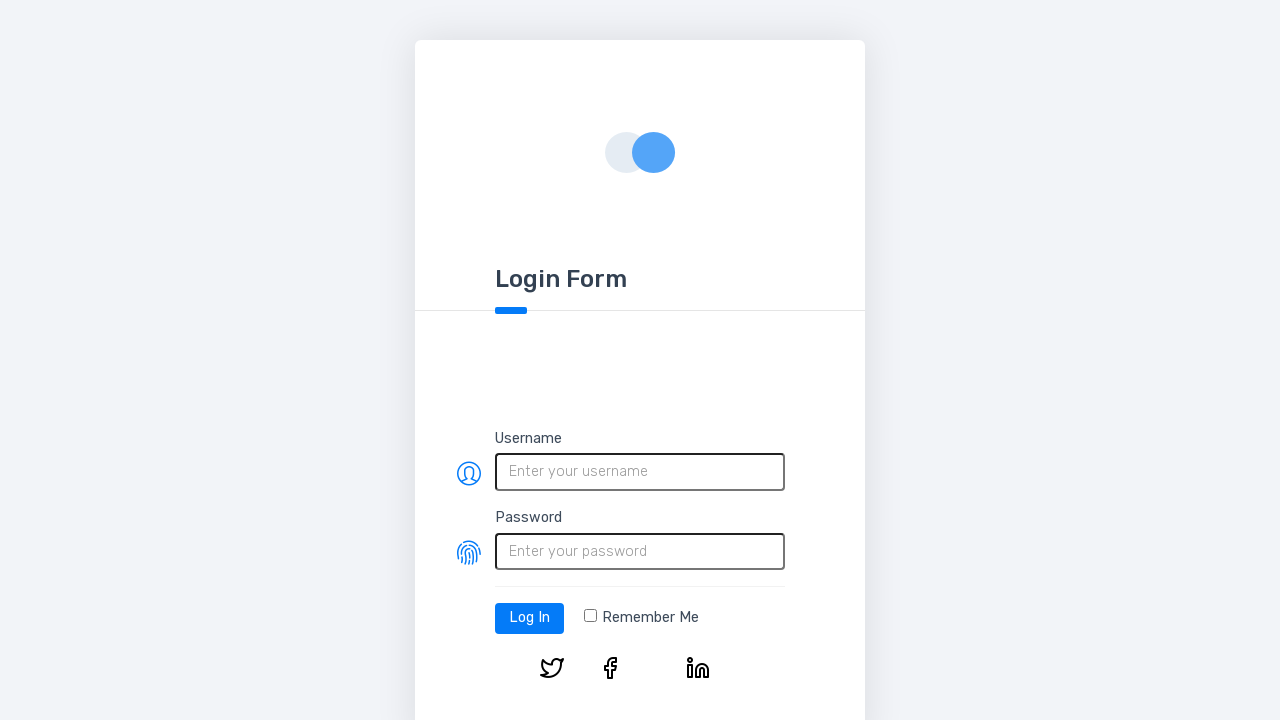

Clicked login button without filling username and password fields at (530, 618) on #log-in
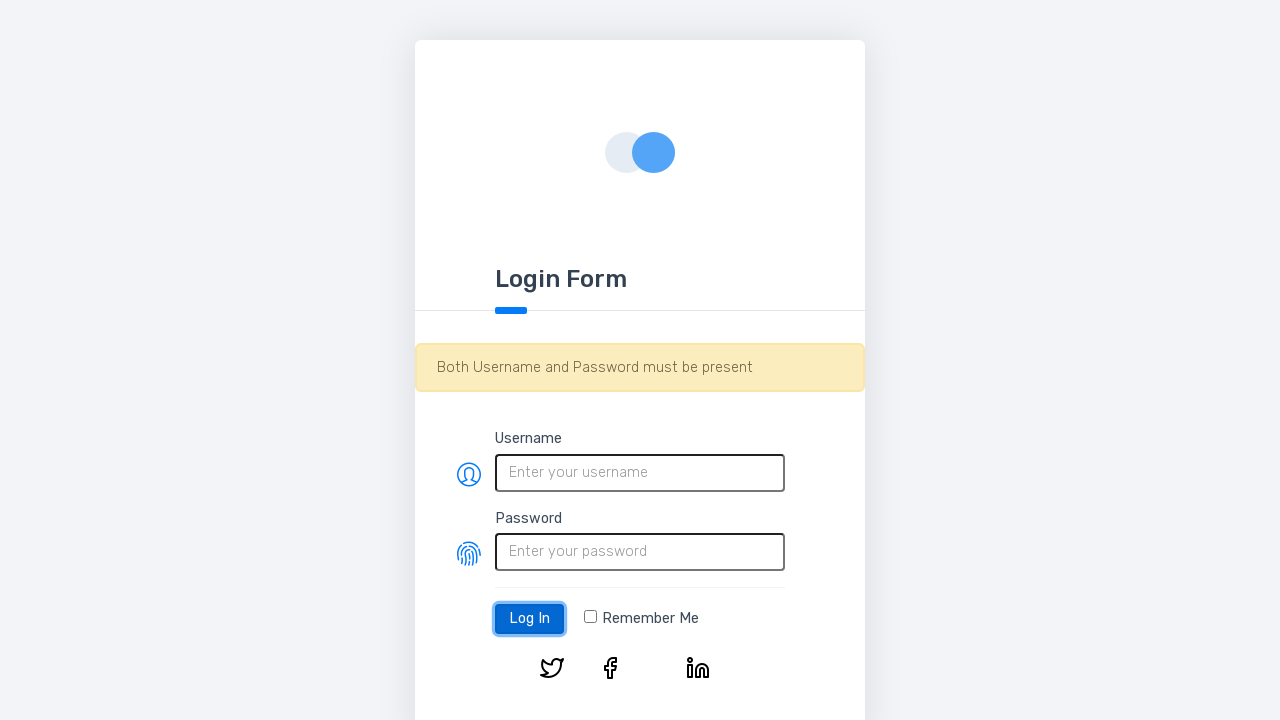

Alert warning message appeared
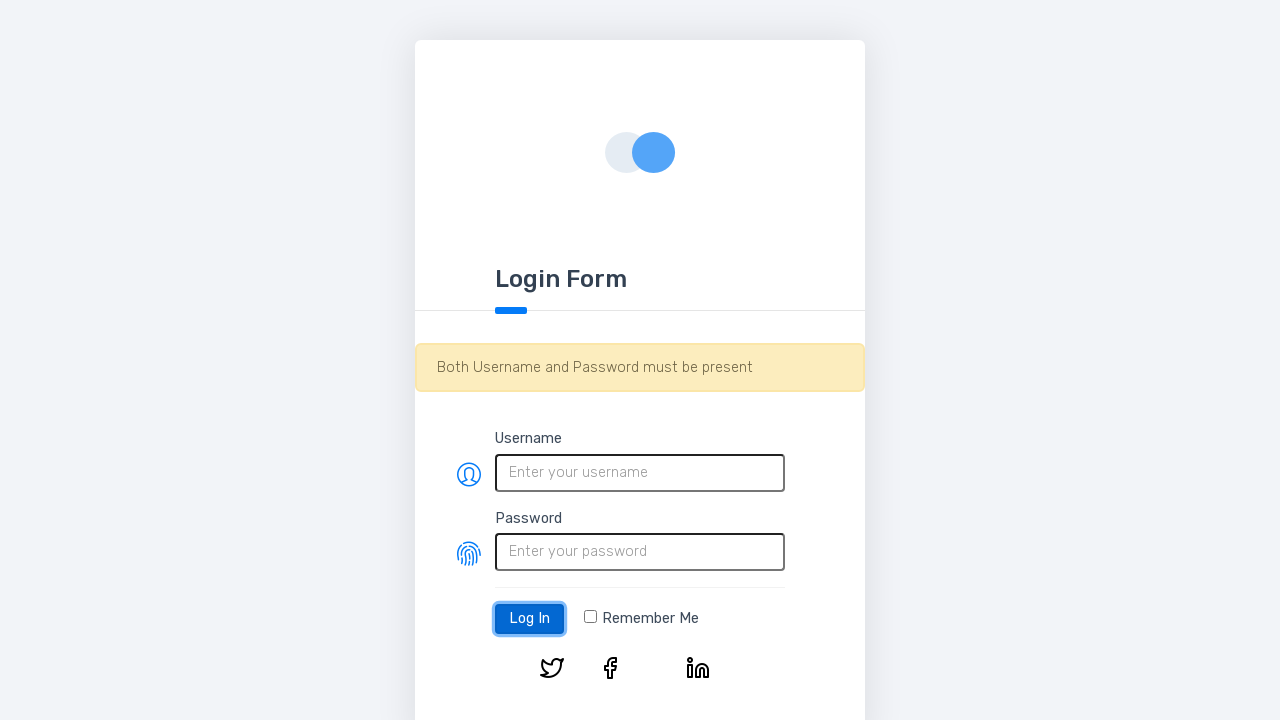

Retrieved alert message: Both Username and Password must be present 
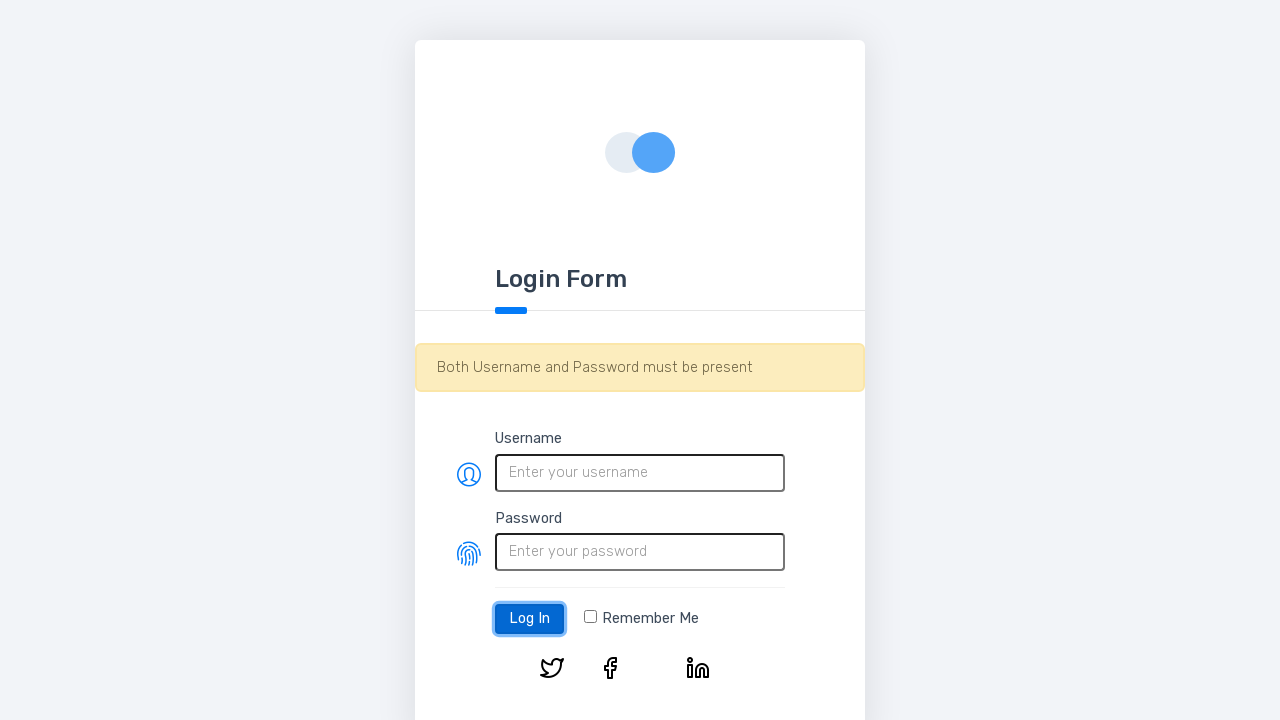

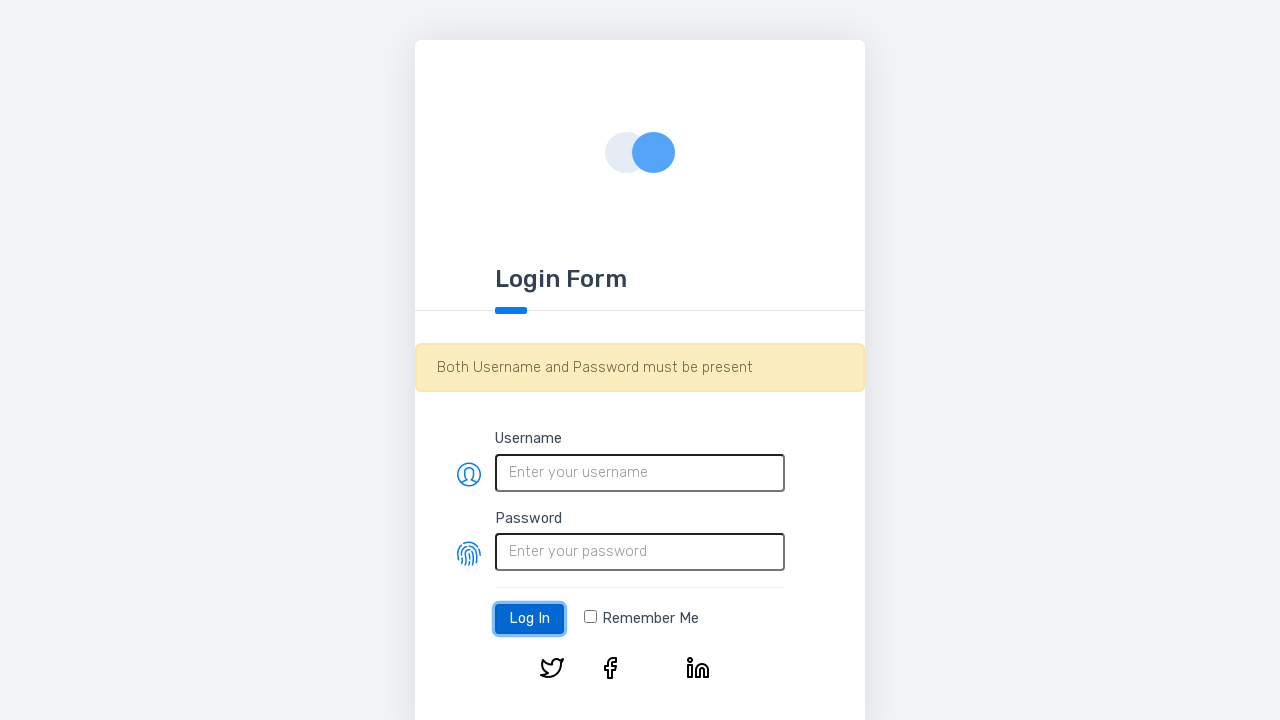